Tests JavaScript alert handling by clicking a button that triggers an alert, accepting the alert, and verifying the success message is displayed.

Starting URL: http://practice.cydeo.com/javascript_alerts

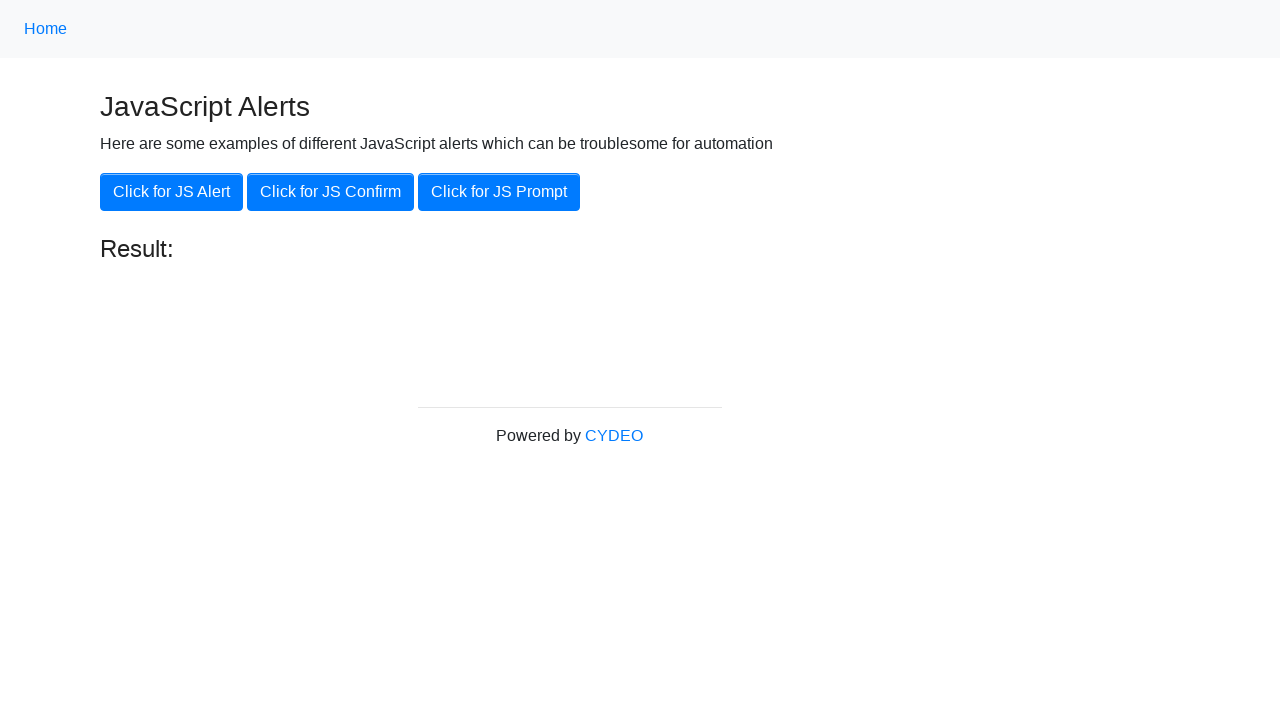

Clicked 'Click for JS Alert' button at (172, 192) on xpath=//button[.='Click for JS Alert']
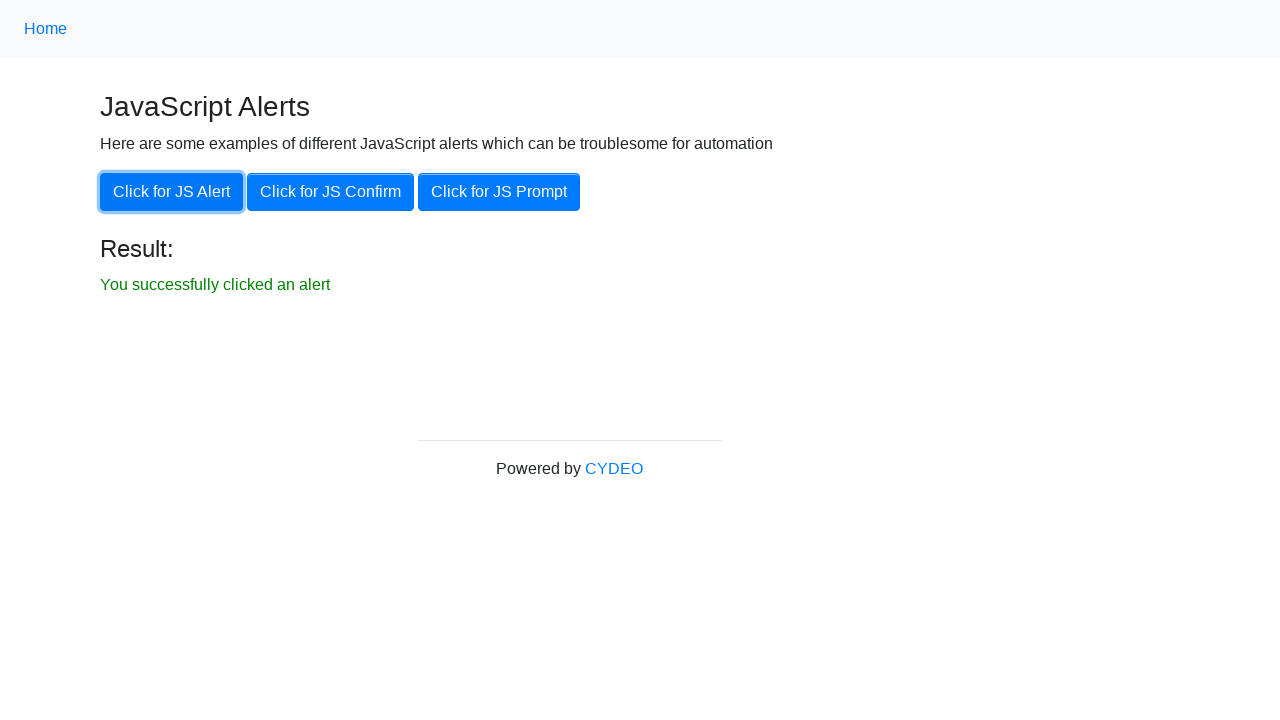

Set up dialog handler to accept alerts
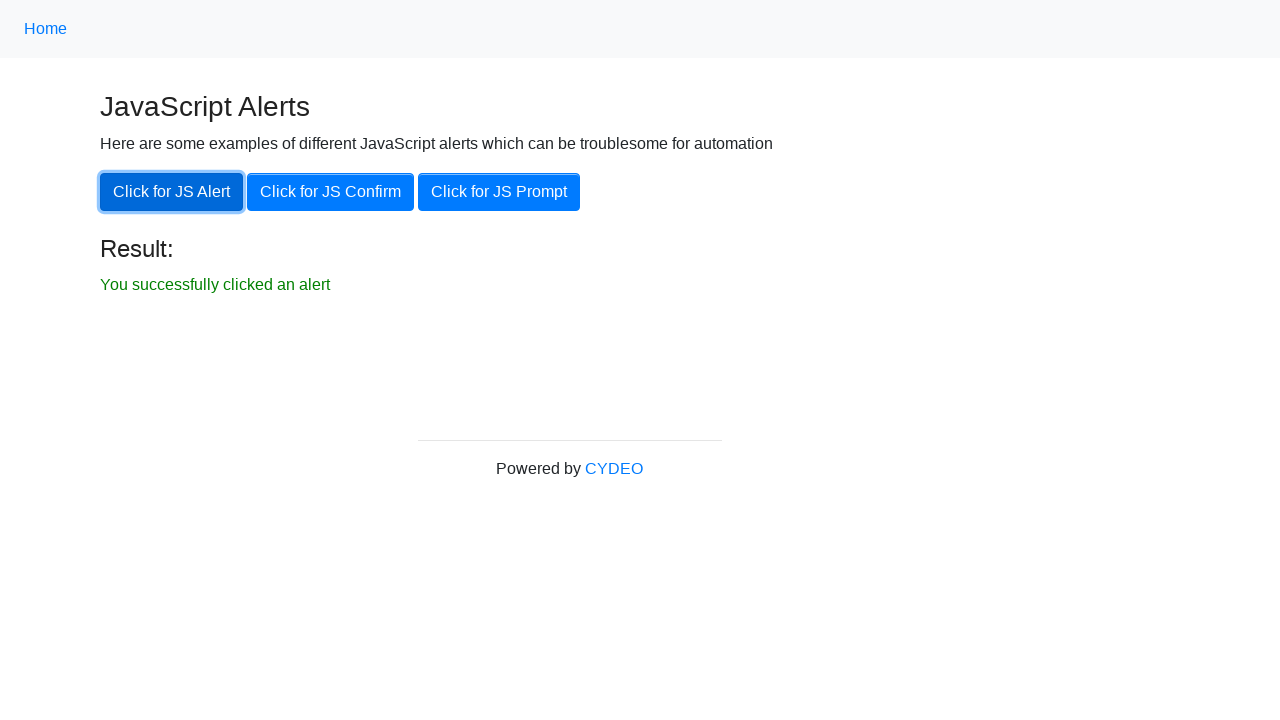

Clicked 'Click for JS Alert' button to trigger alert with handler in place at (172, 192) on xpath=//button[.='Click for JS Alert']
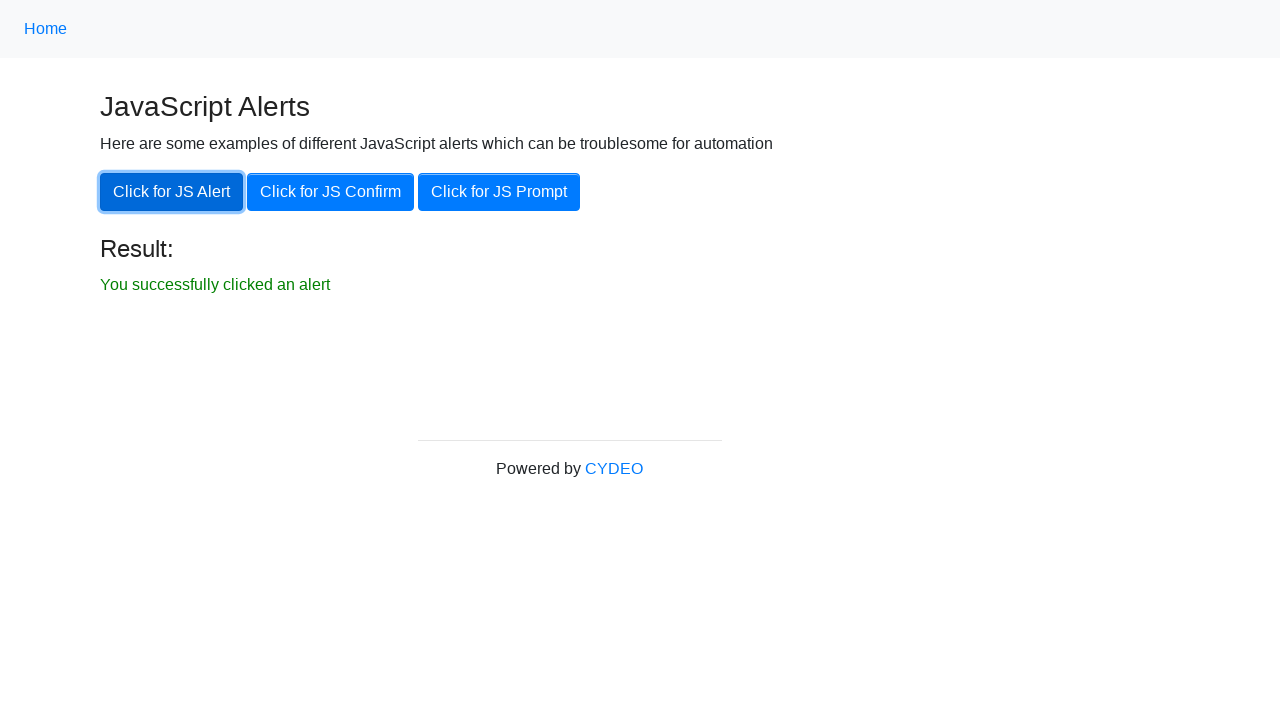

Waited for result element to appear
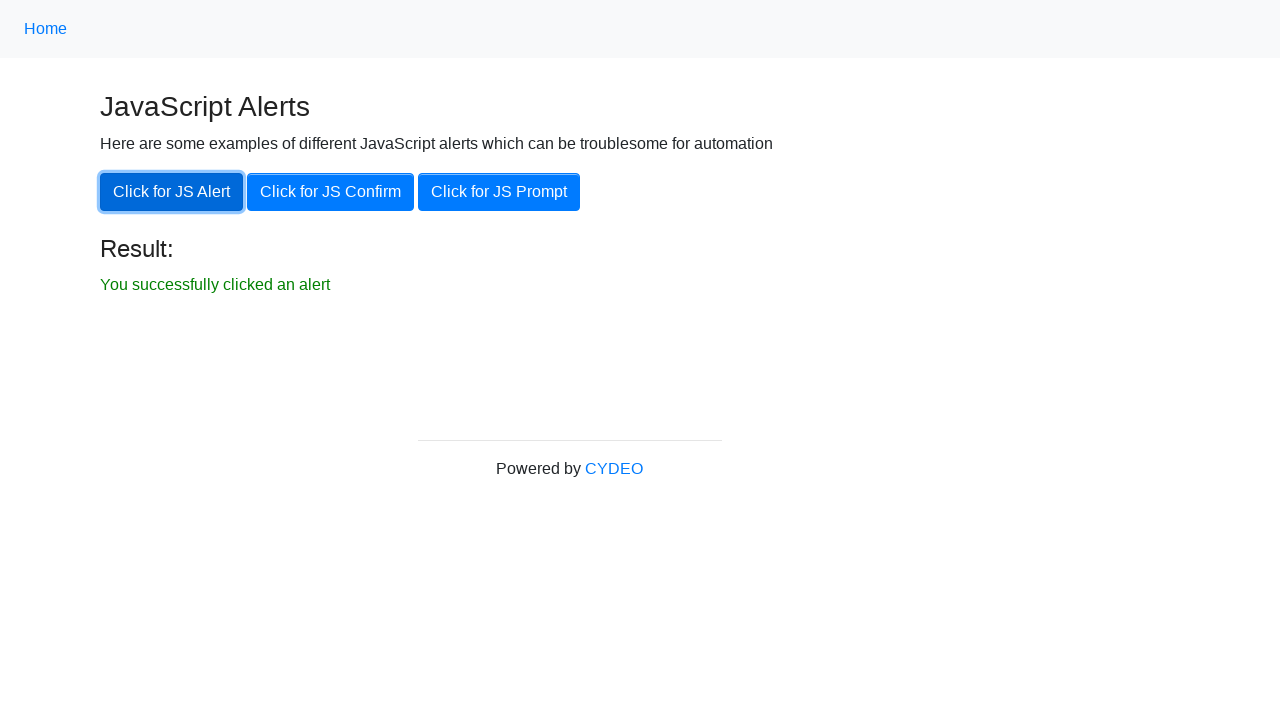

Verified success message 'You successfully clicked an alert' is displayed
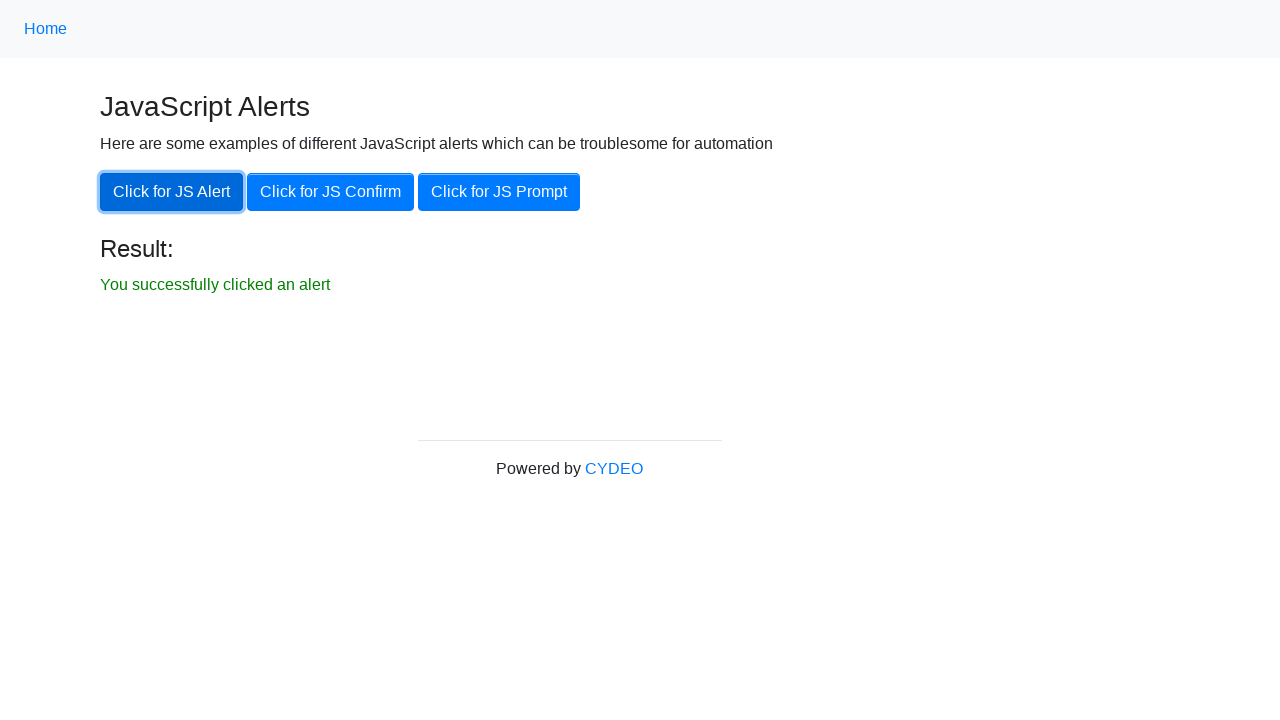

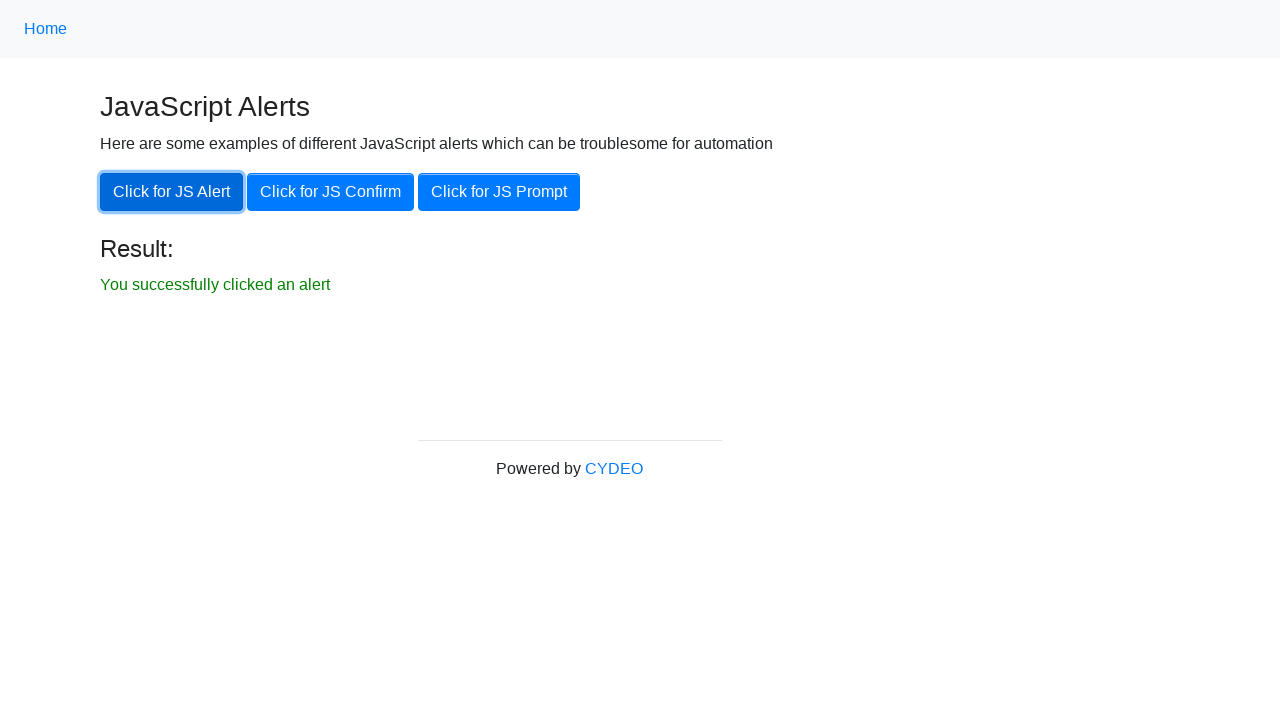